Tests navigation to login page with implicit wait

Starting URL: http://training.skillo-bg.com:4300/posts/all

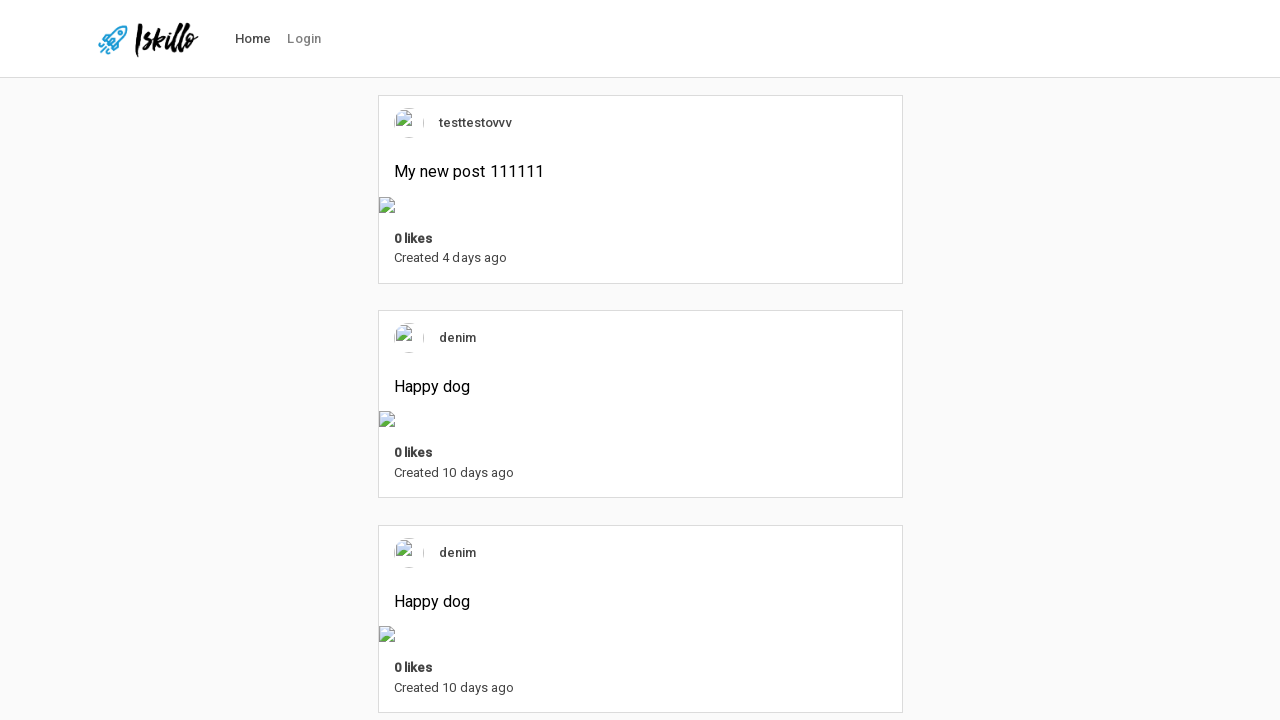

Clicked login button in navigation at (304, 39) on #nav-link-login
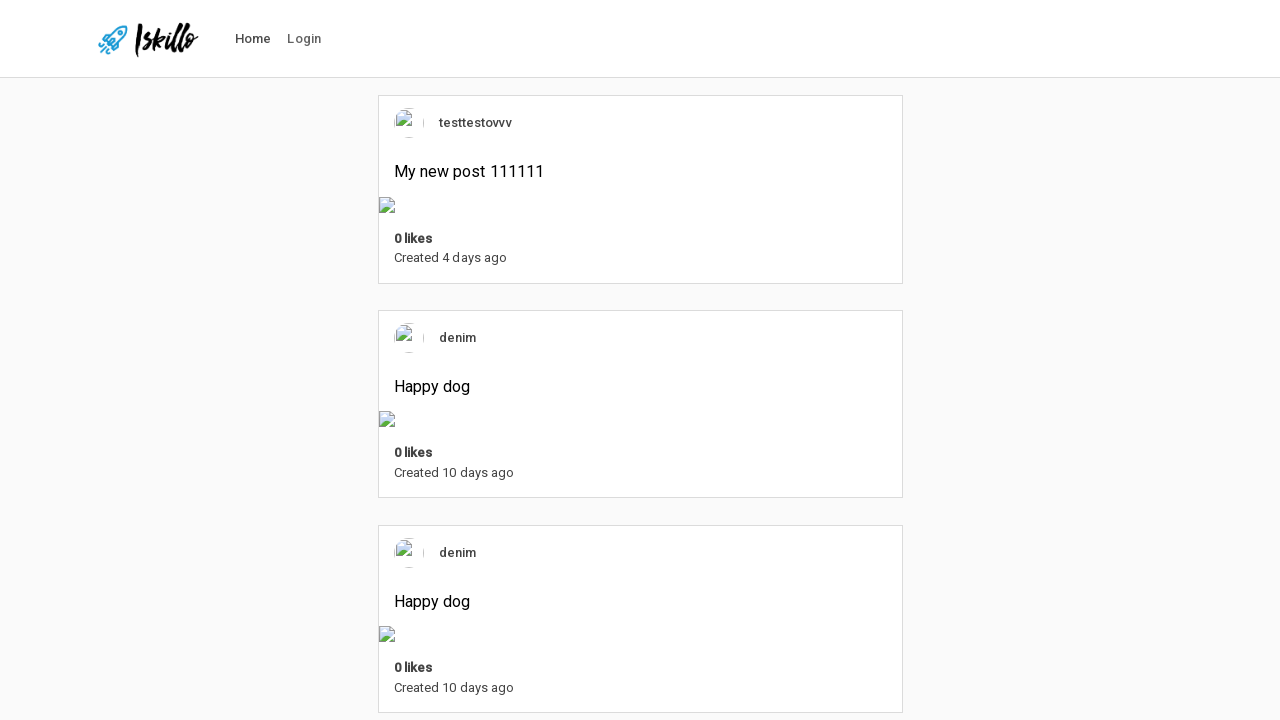

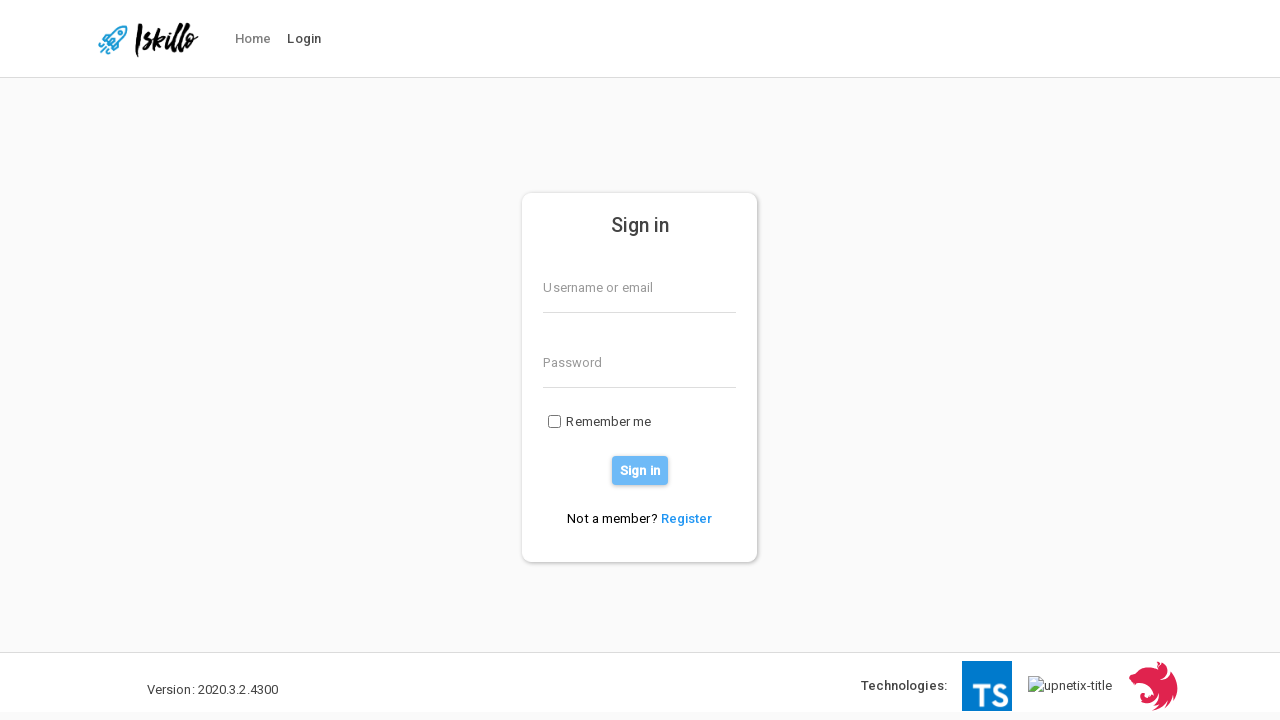